Tests finding a link by calculated text value, clicking it, then filling out a form using various selector types (tag name, name, class name, ID) and submitting it.

Starting URL: http://suninjuly.github.io/find_link_text

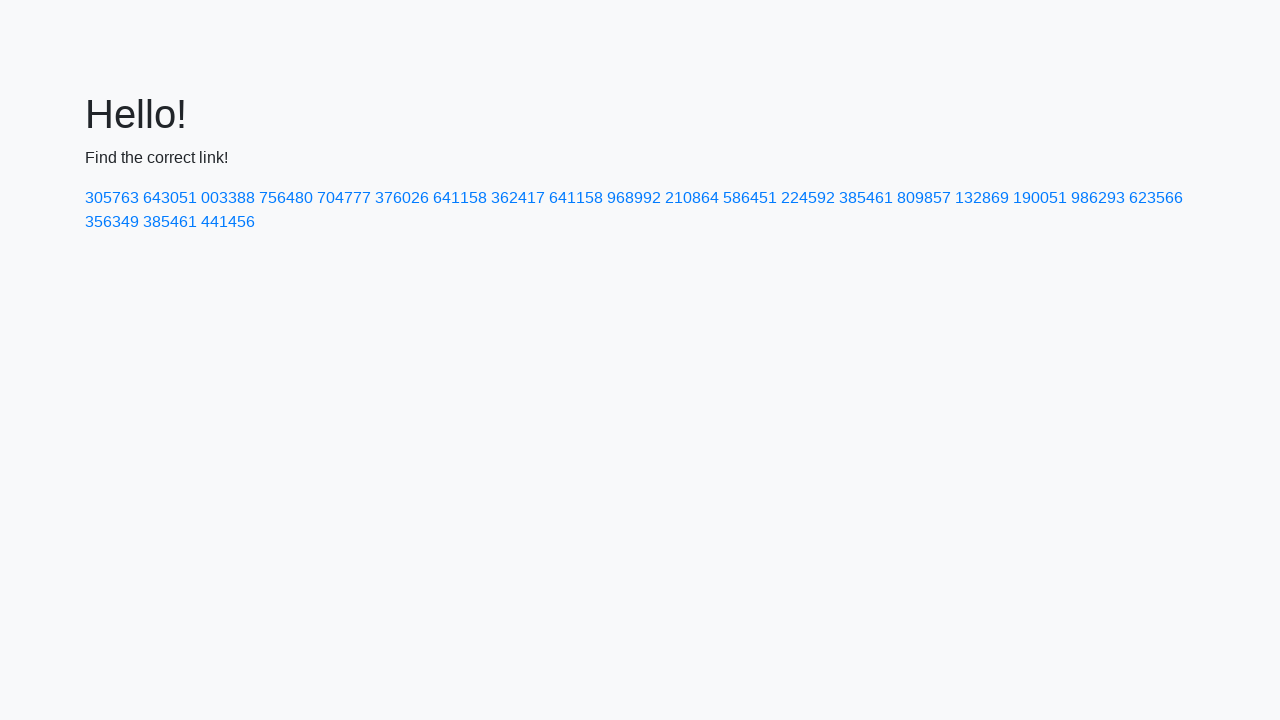

Clicked link with calculated text value '224592' at (808, 198) on a:text-is('224592')
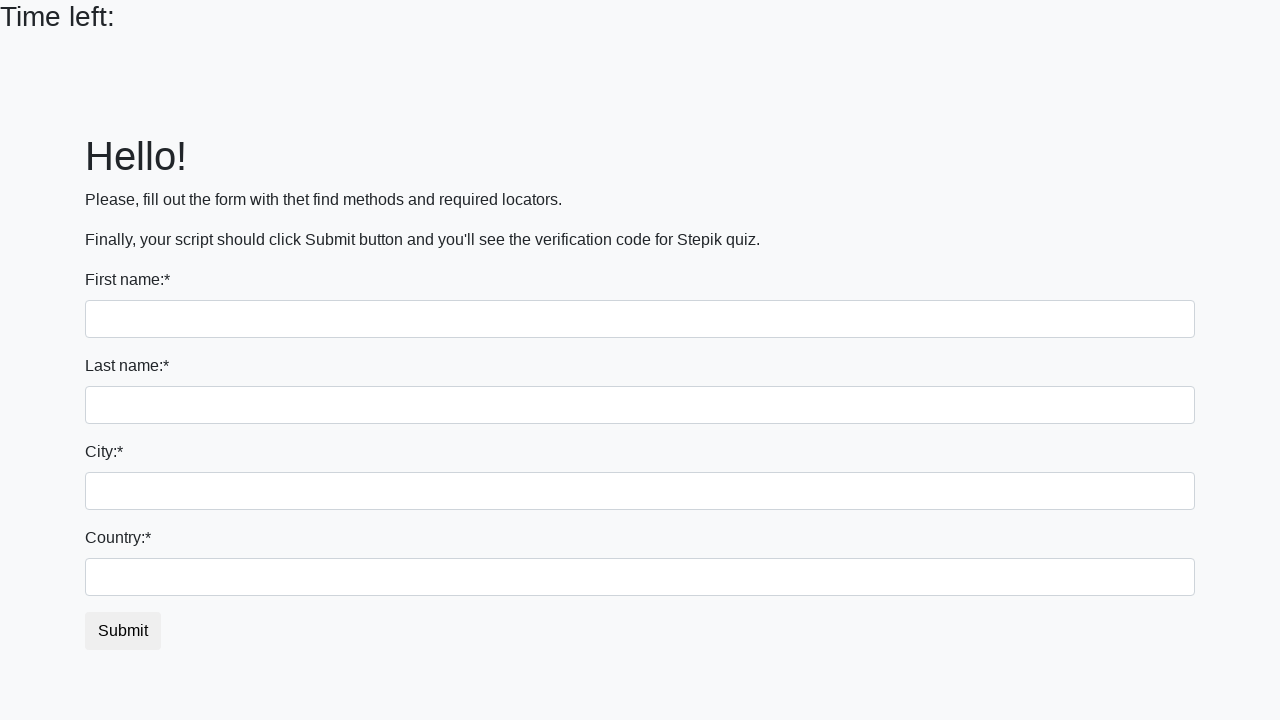

Filled first name field with 'Ivan' using tag selector on input >> nth=0
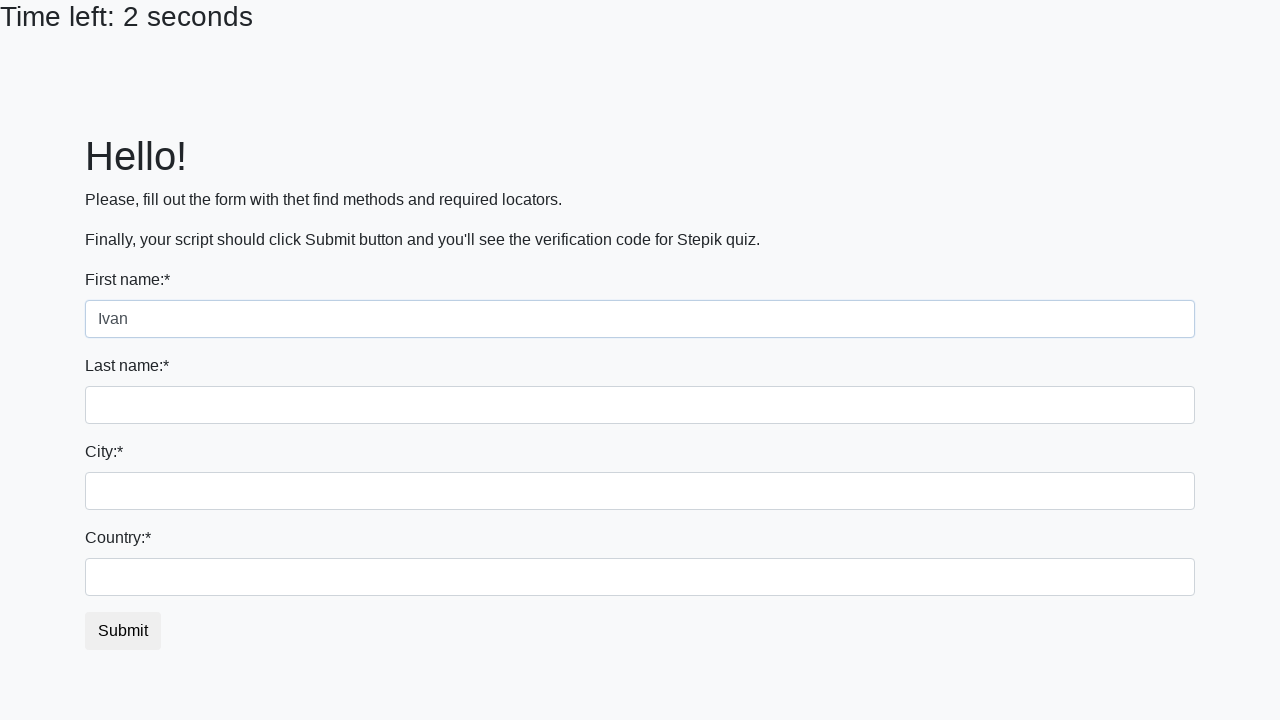

Filled last name field with 'Petrov' using name attribute selector on input[name='last_name']
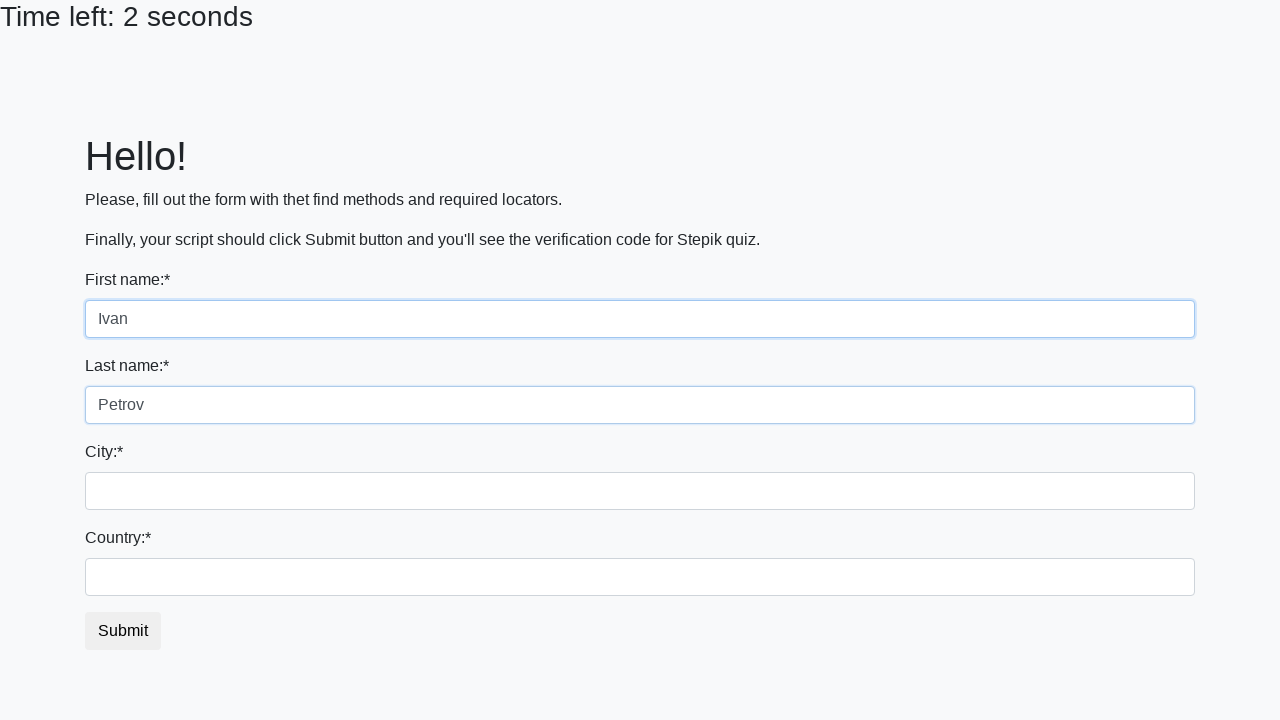

Filled city field with 'Smolensk' using class name selector on .city
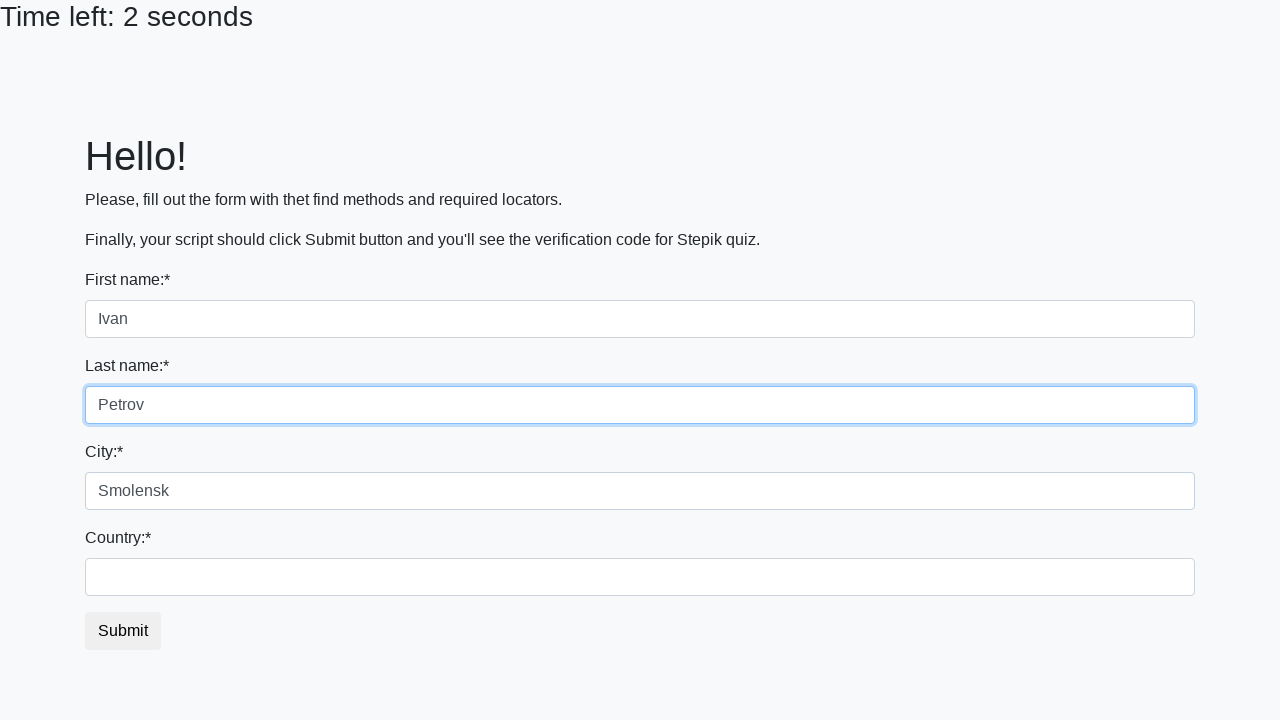

Filled country field with 'Russia' using ID selector on #country
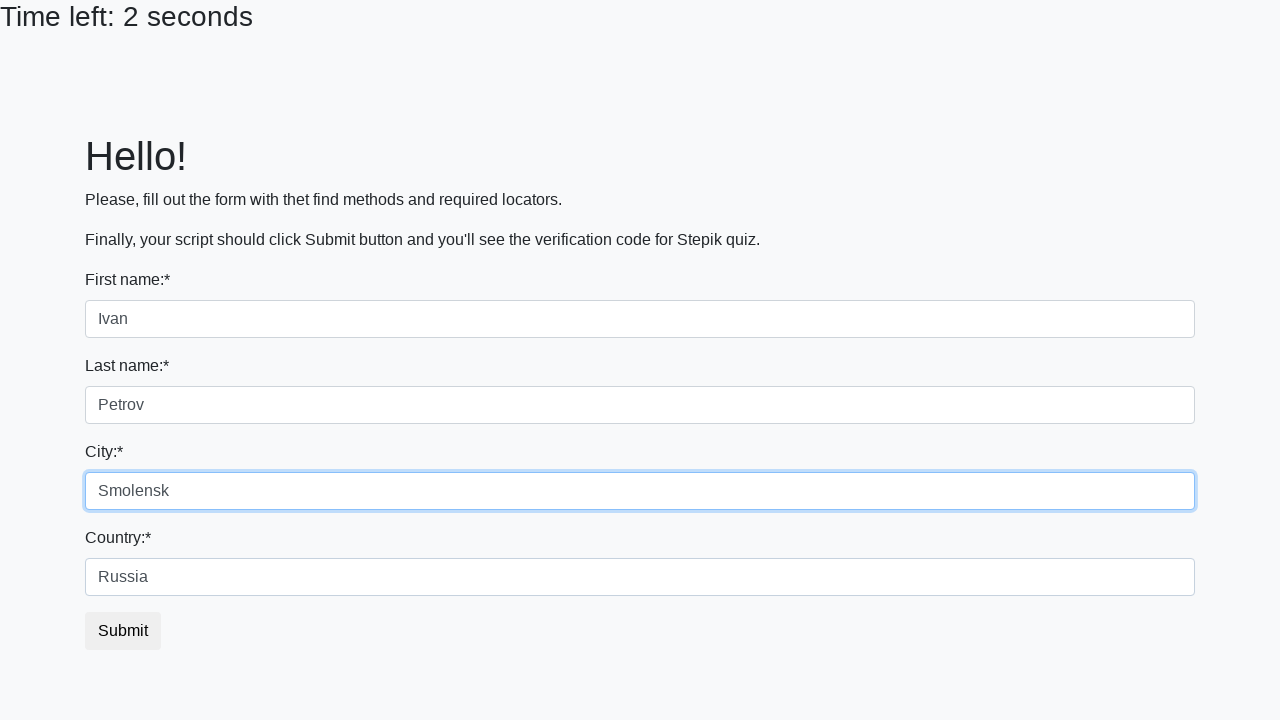

Clicked submit button to complete form submission at (123, 631) on button.btn
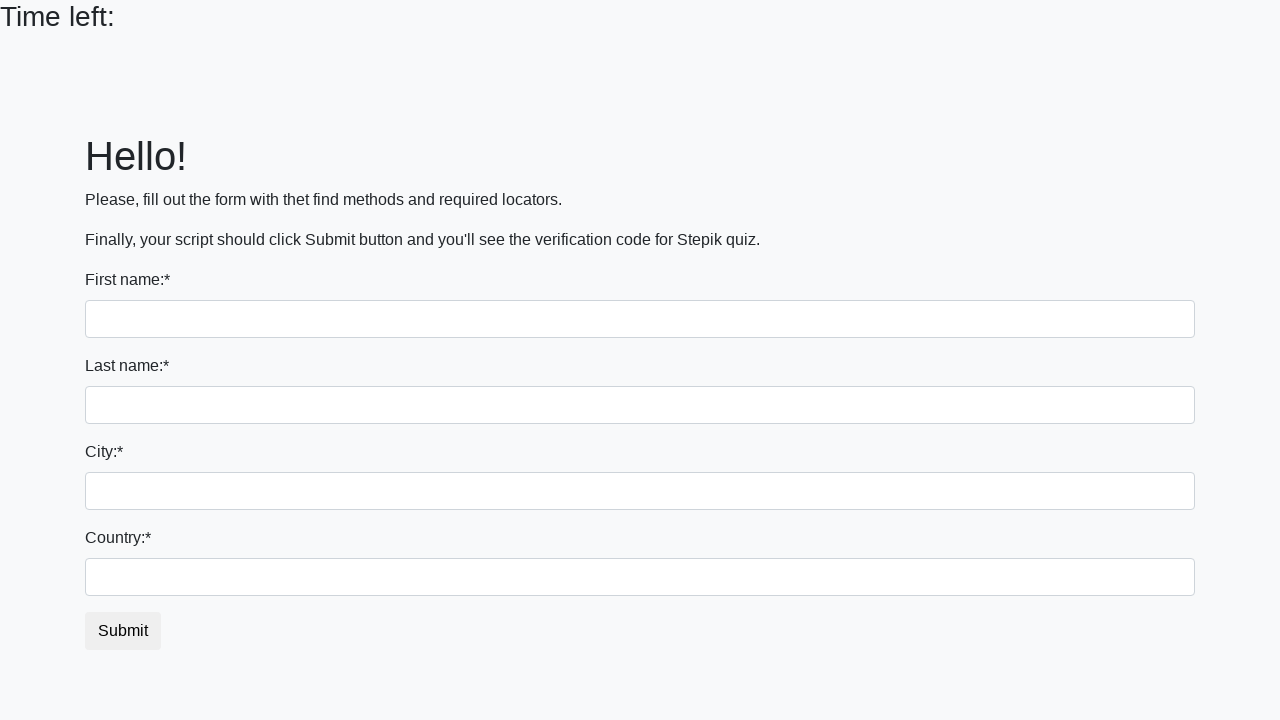

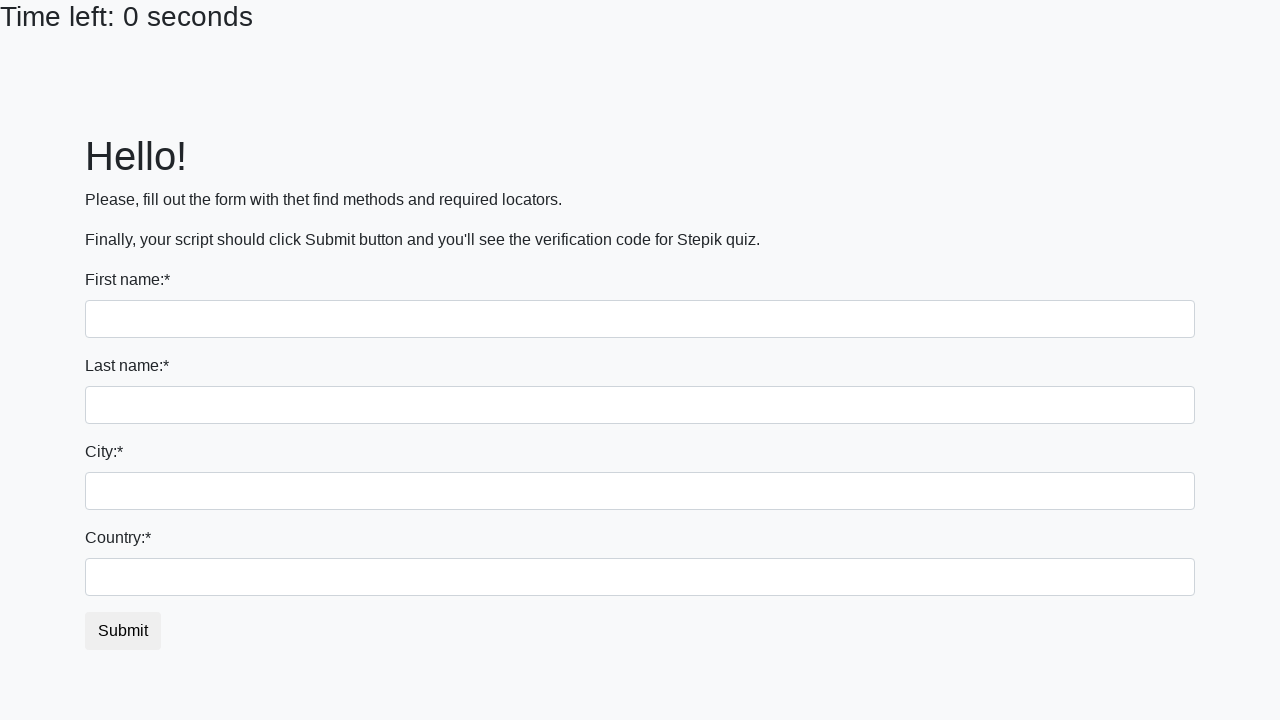